Tests a simple form by filling in first name, last name, city, and country fields using different locator strategies, then submits the form

Starting URL: http://suninjuly.github.io/simple_form_find_task.html

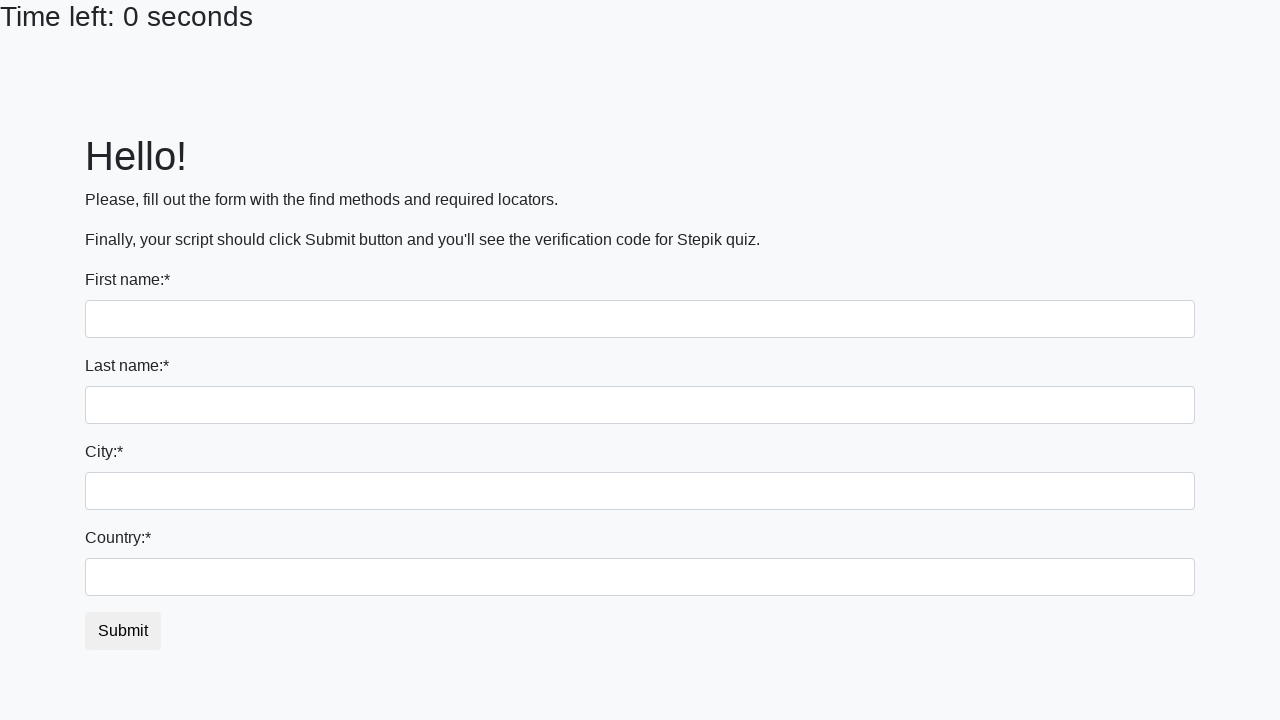

Filled first name field with 'Ivan' on input[name='first_name']
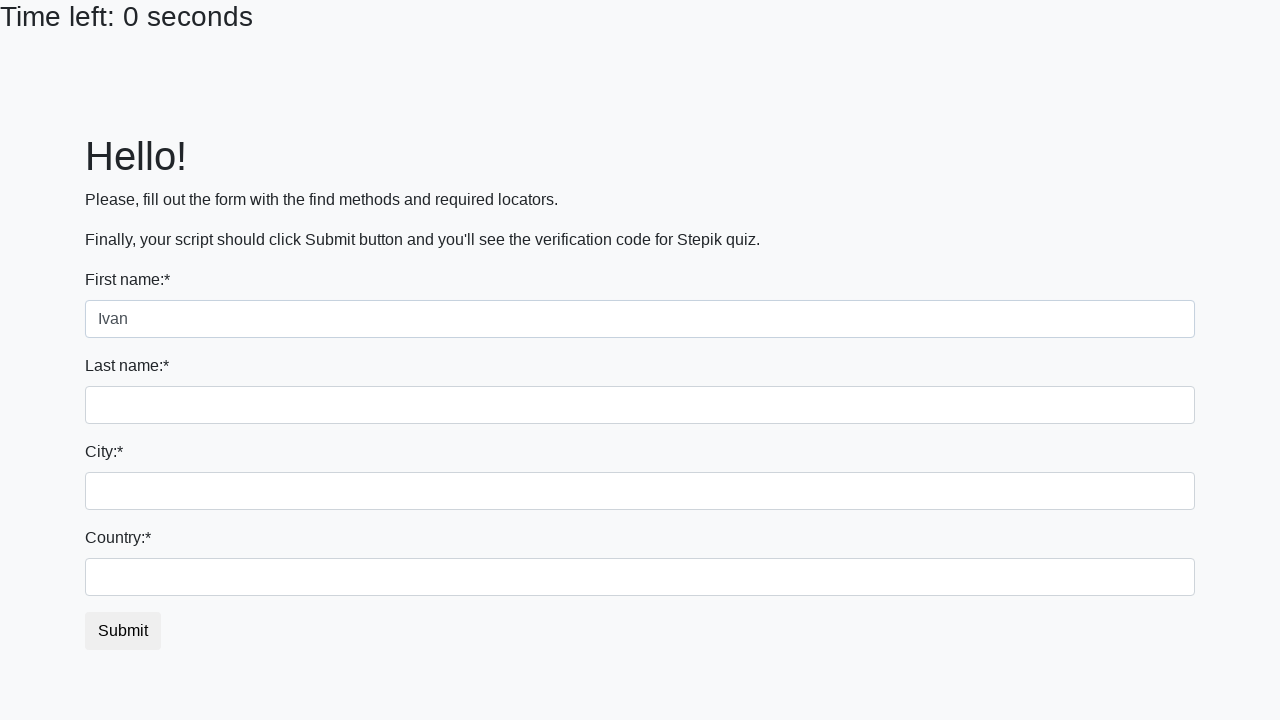

Filled last name field with 'Petrov' on input[name='last_name']
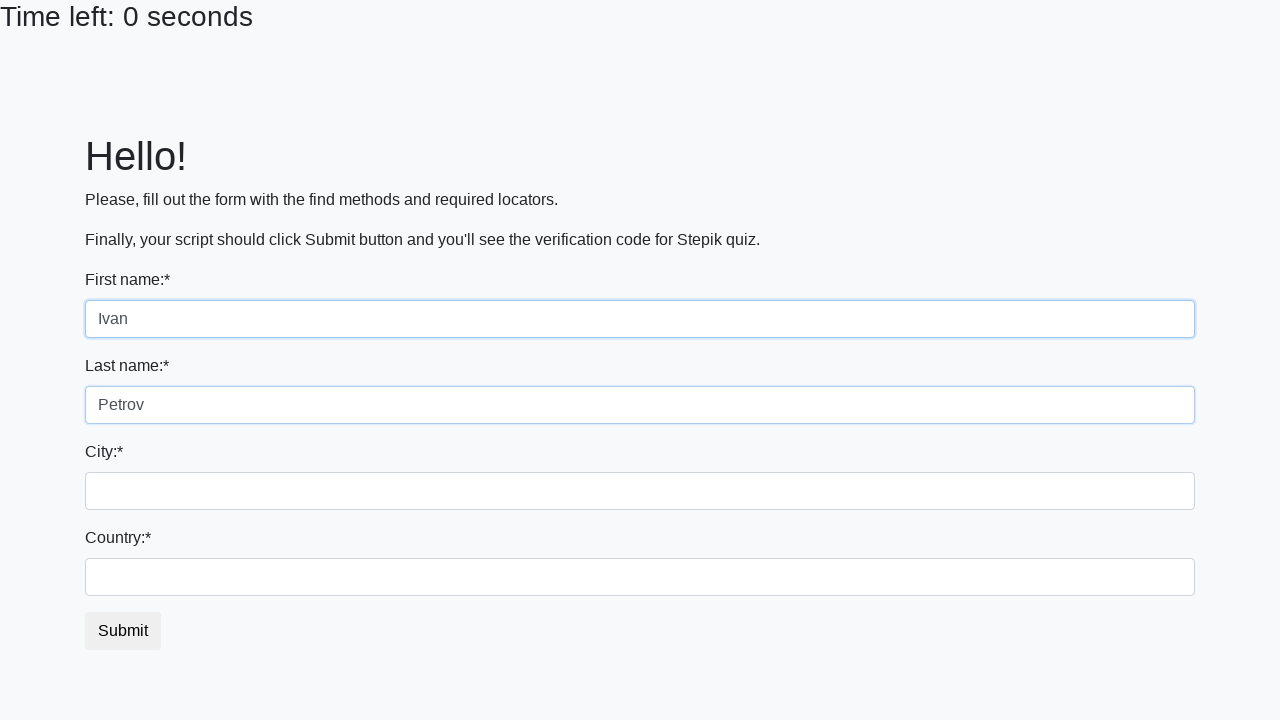

Filled city field with 'Smolensk' on .city
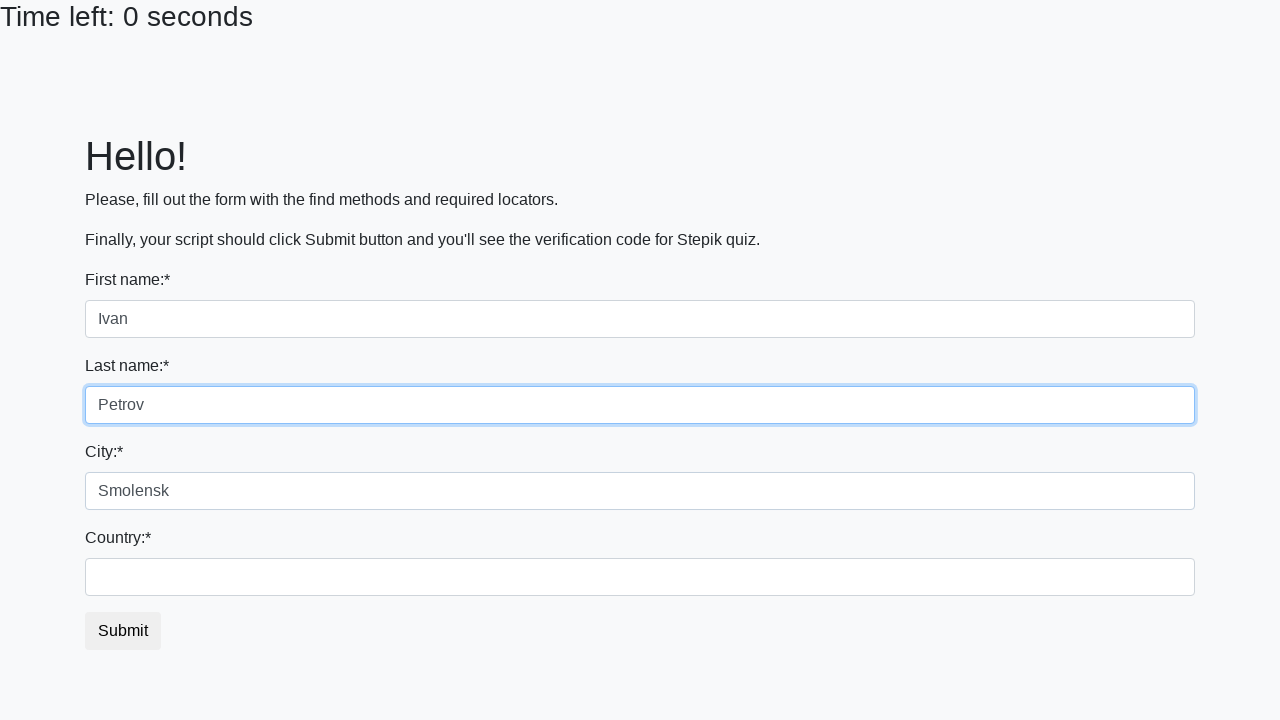

Filled country field with 'Russia' on #country
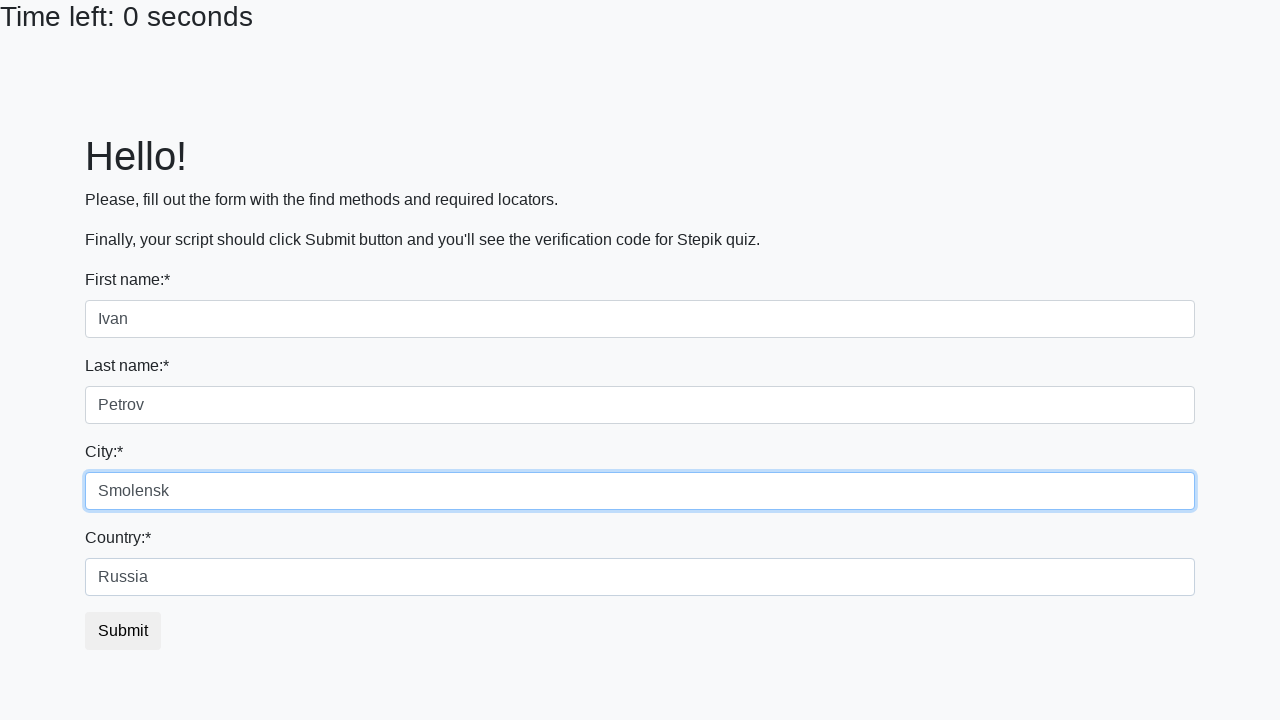

Clicked submit button to submit the form at (123, 631) on button.btn
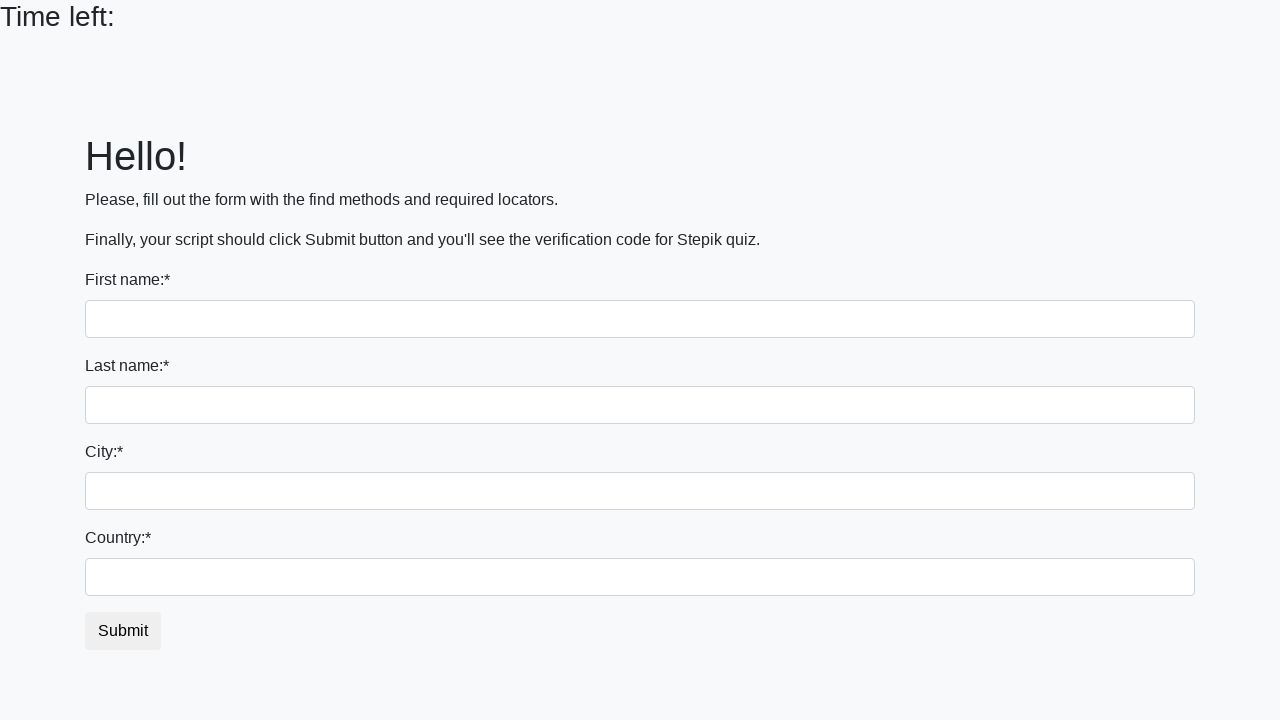

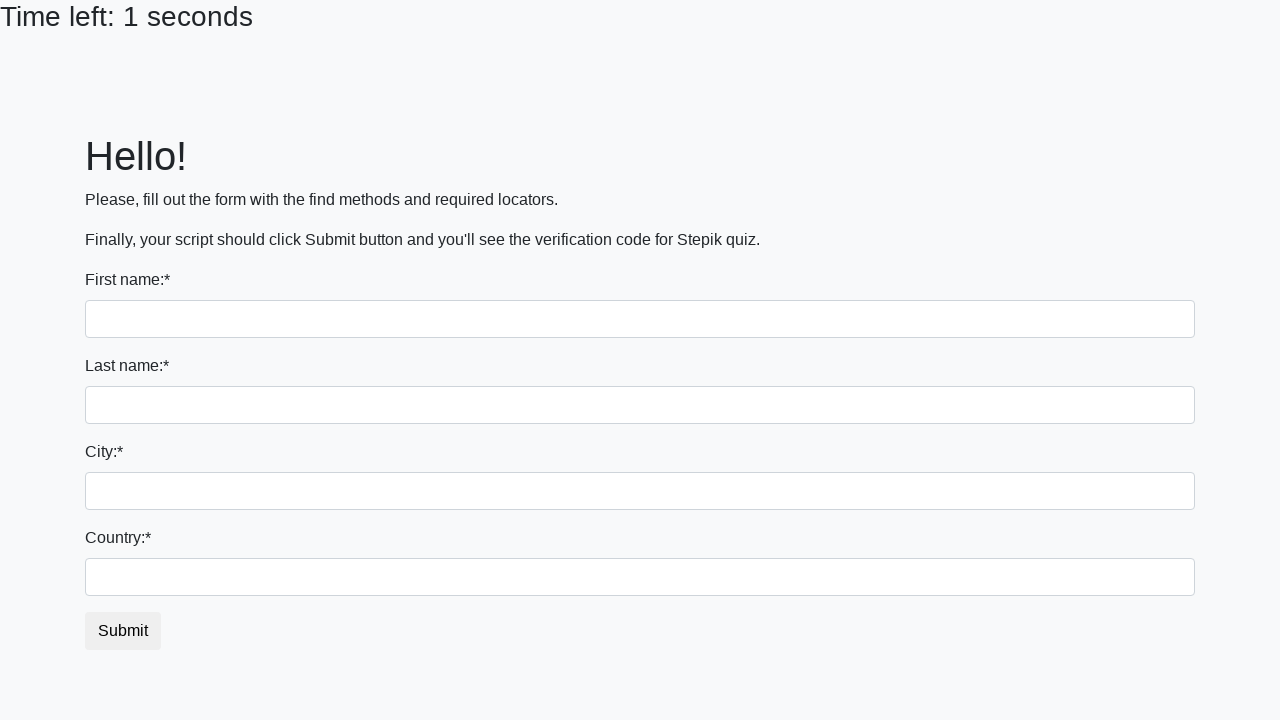